Tests an interactive SVG map of India by finding all state elements and clicking on the Tripura state to zoom into it

Starting URL: https://www.amcharts.com/svg-maps/?map=india

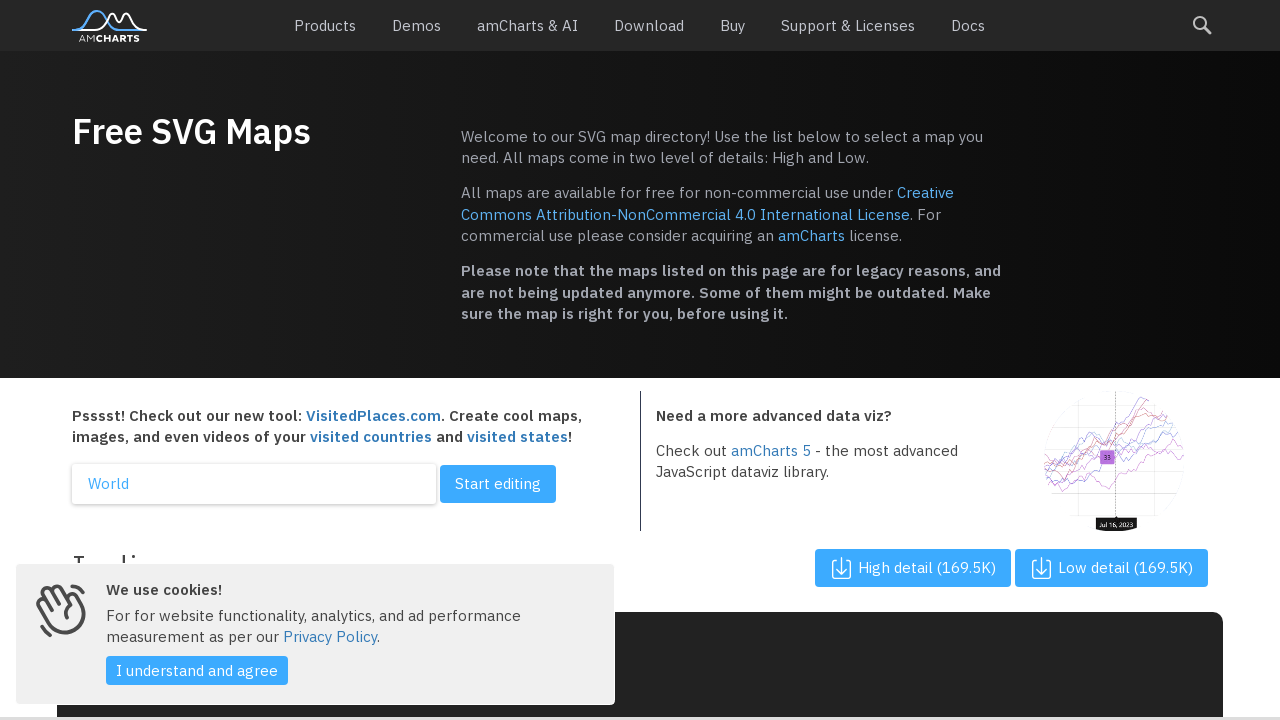

Waited for SVG map to load
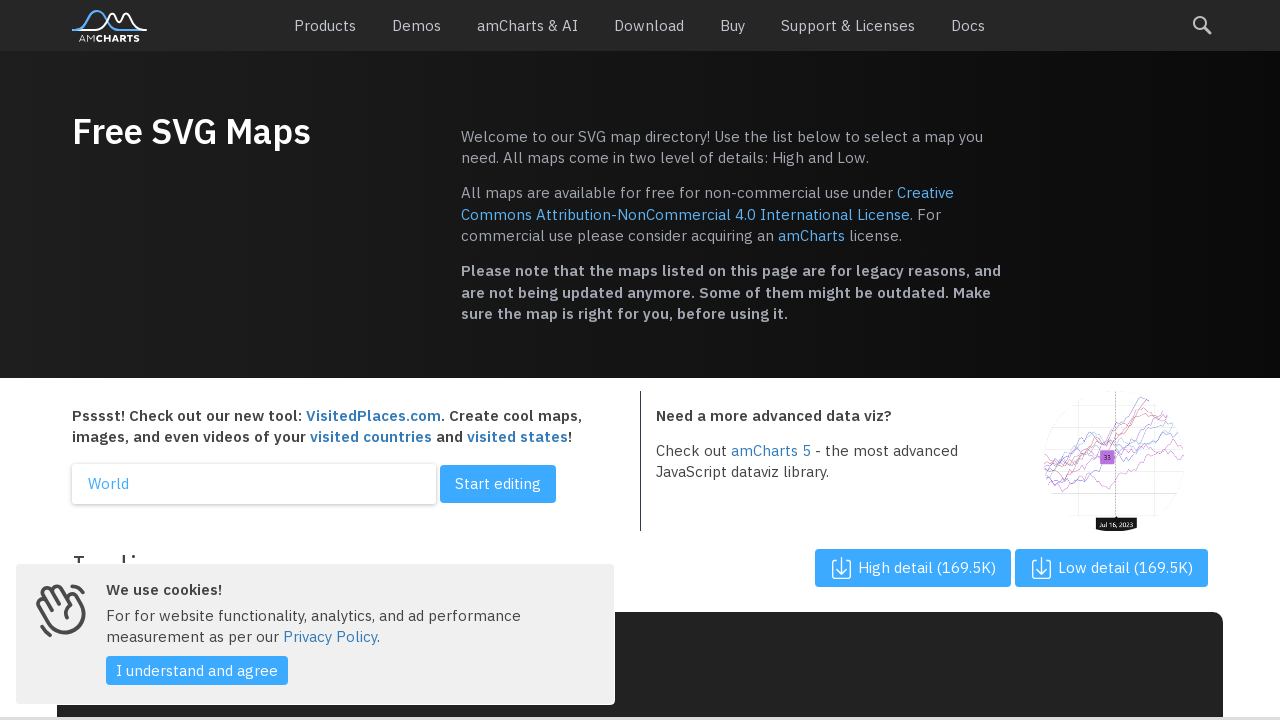

Found all state path elements in the SVG map
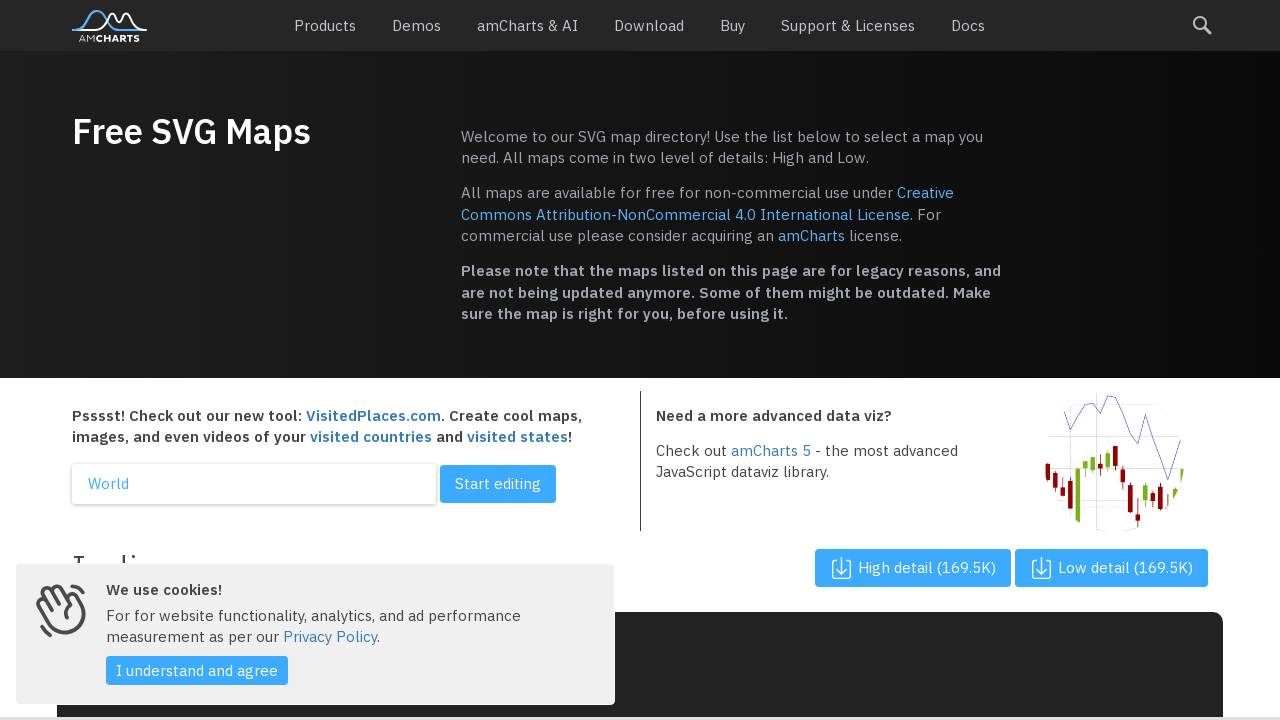

Retrieved aria-label attribute from state element: None
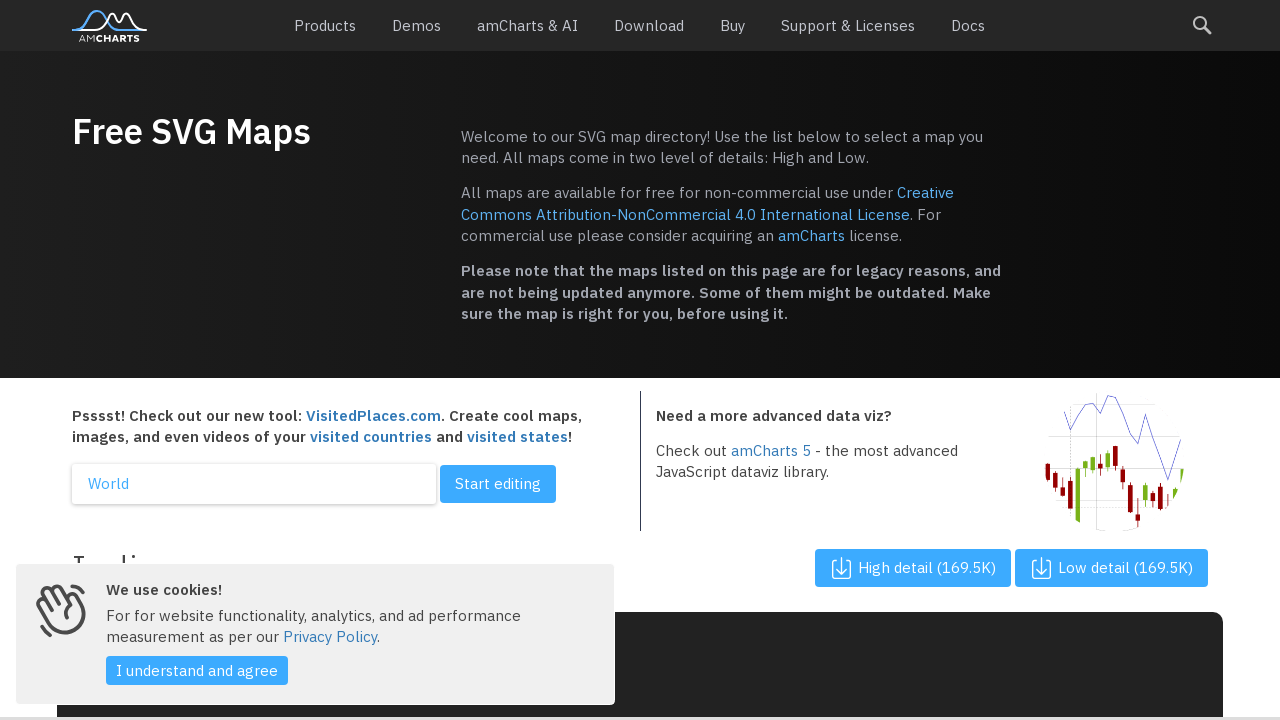

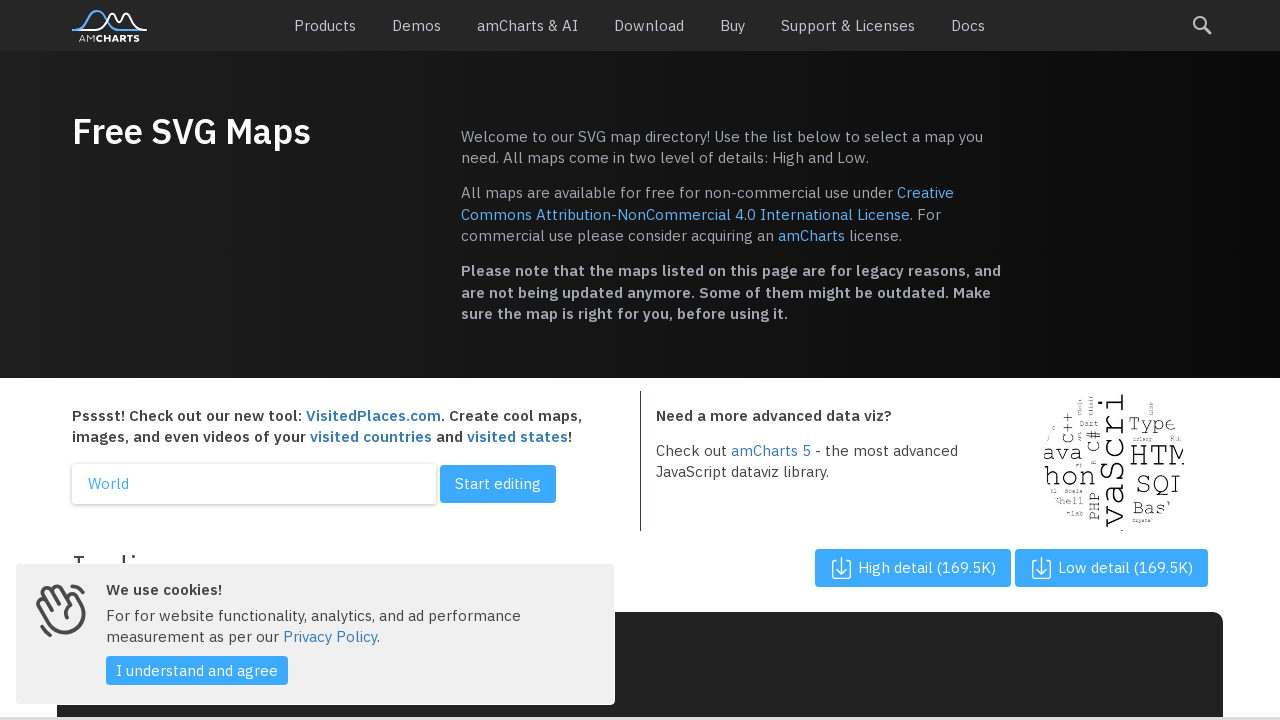